Navigates to a CSDN blog page and verifies that article links are present on the page

Starting URL: https://blog.csdn.net/lzw_java?type=blog

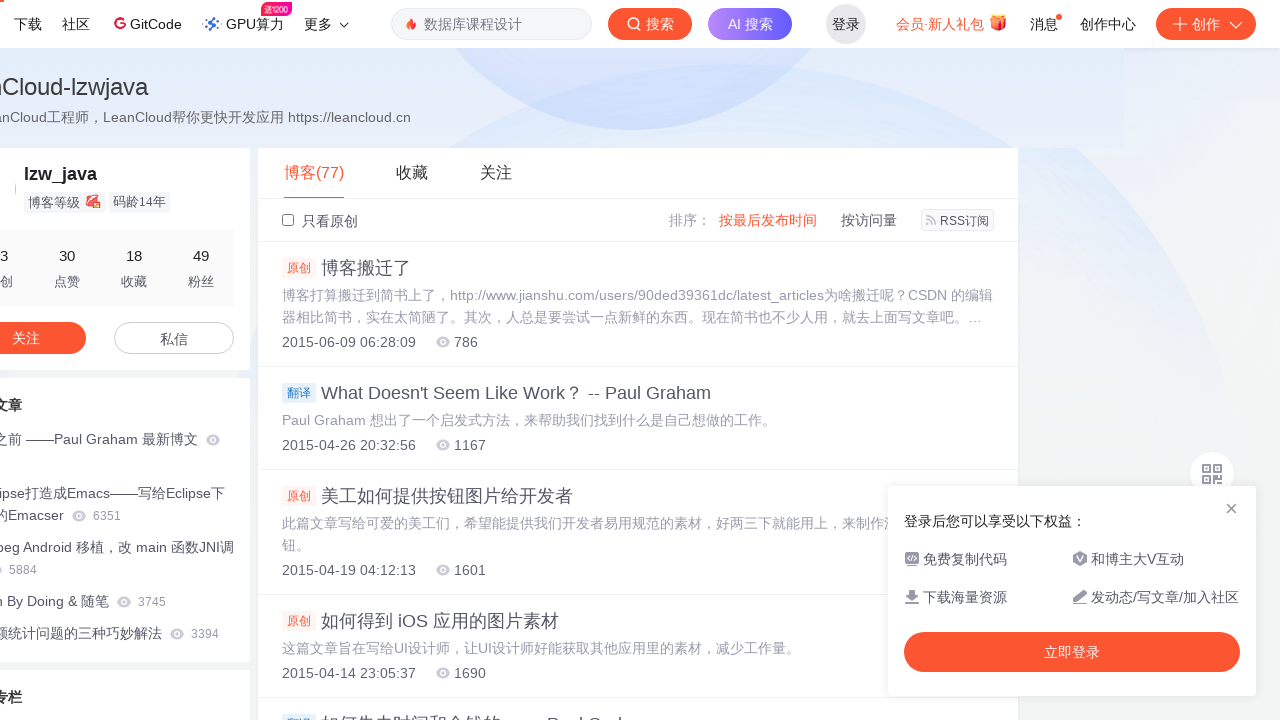

Navigated to CSDN blog page for user lzw_java
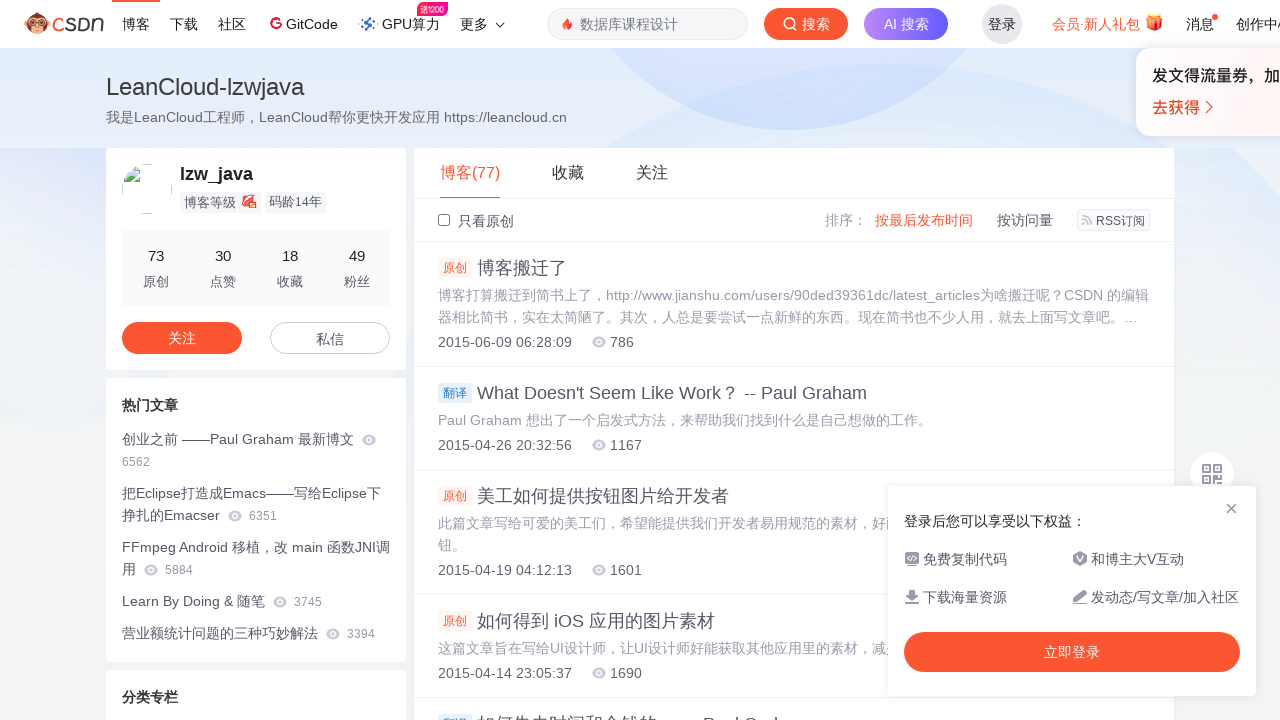

Page loaded and links are present on the page
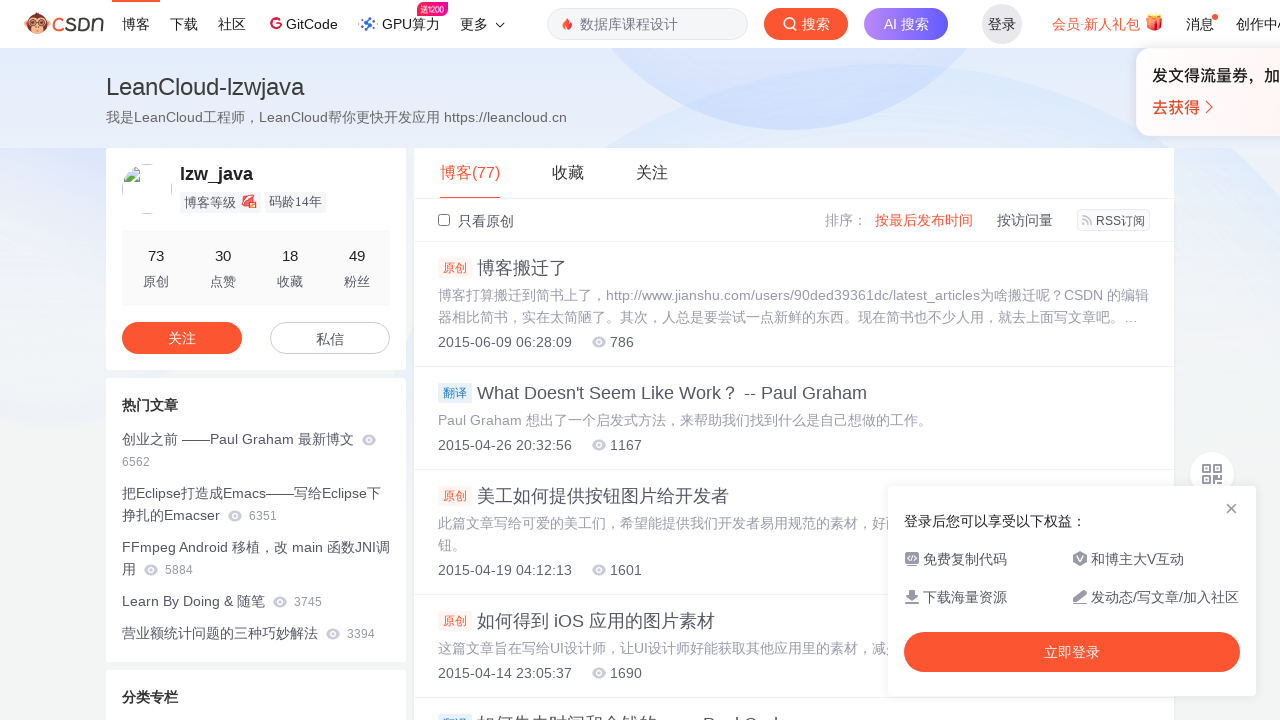

Located article links with CSDN blog URL pattern
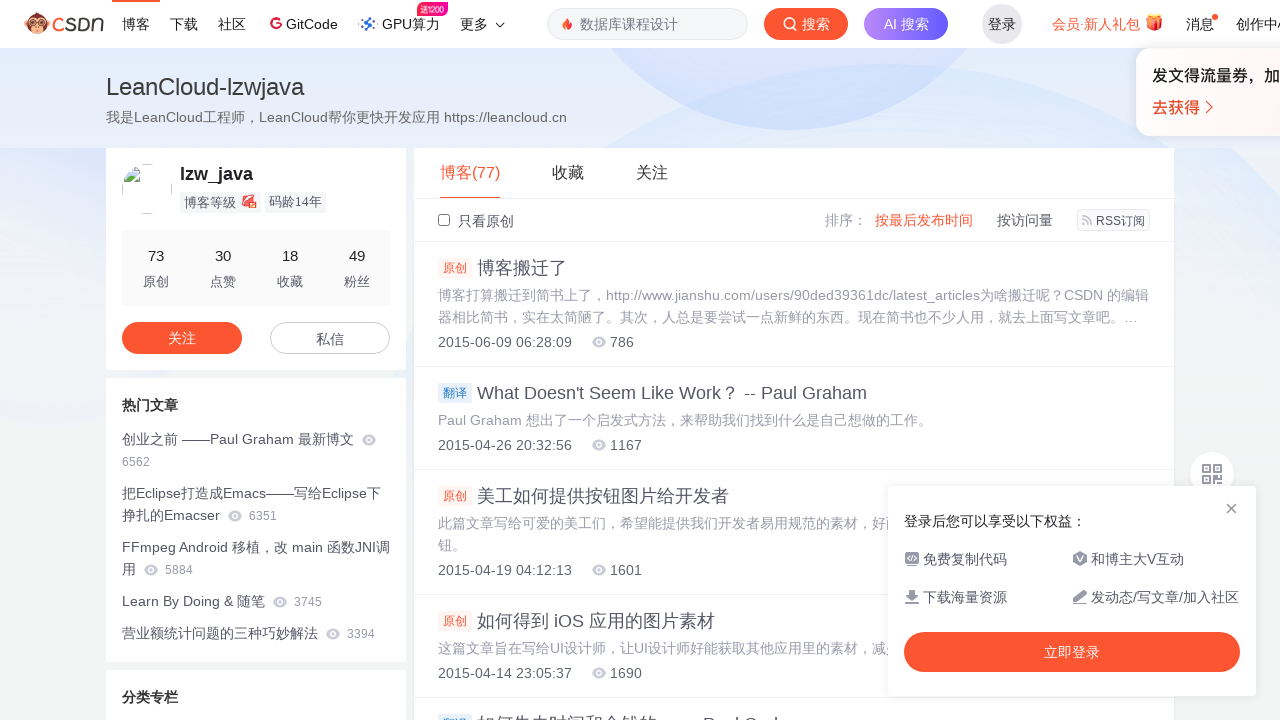

Article links are present and visible on the page
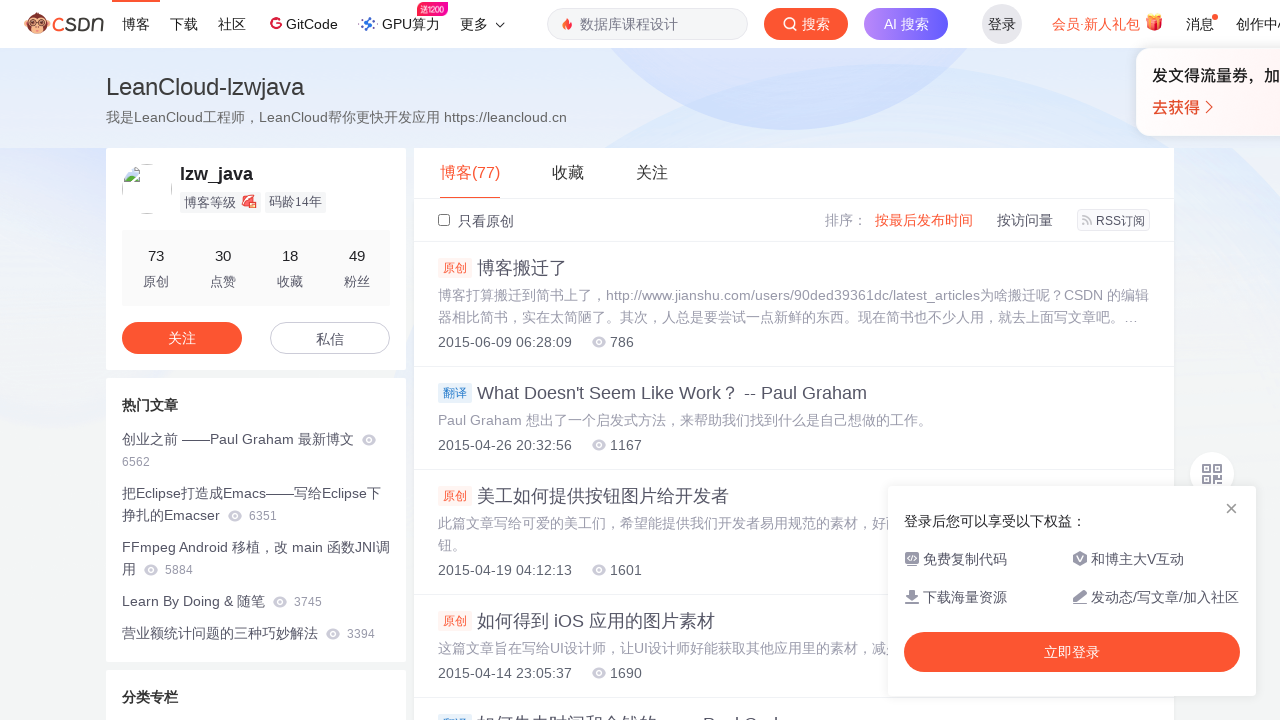

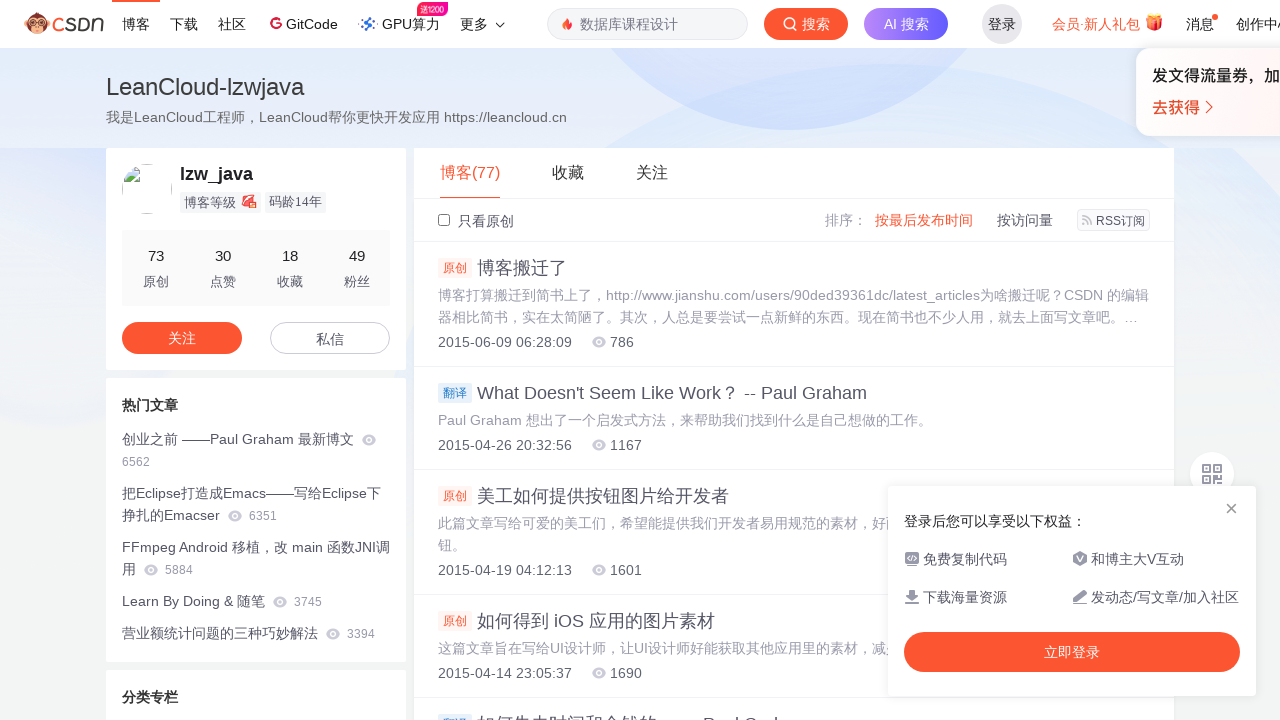